Fills out a text form on DemoQA website with user information including name, email, and addresses

Starting URL: https://demoqa.com/elements

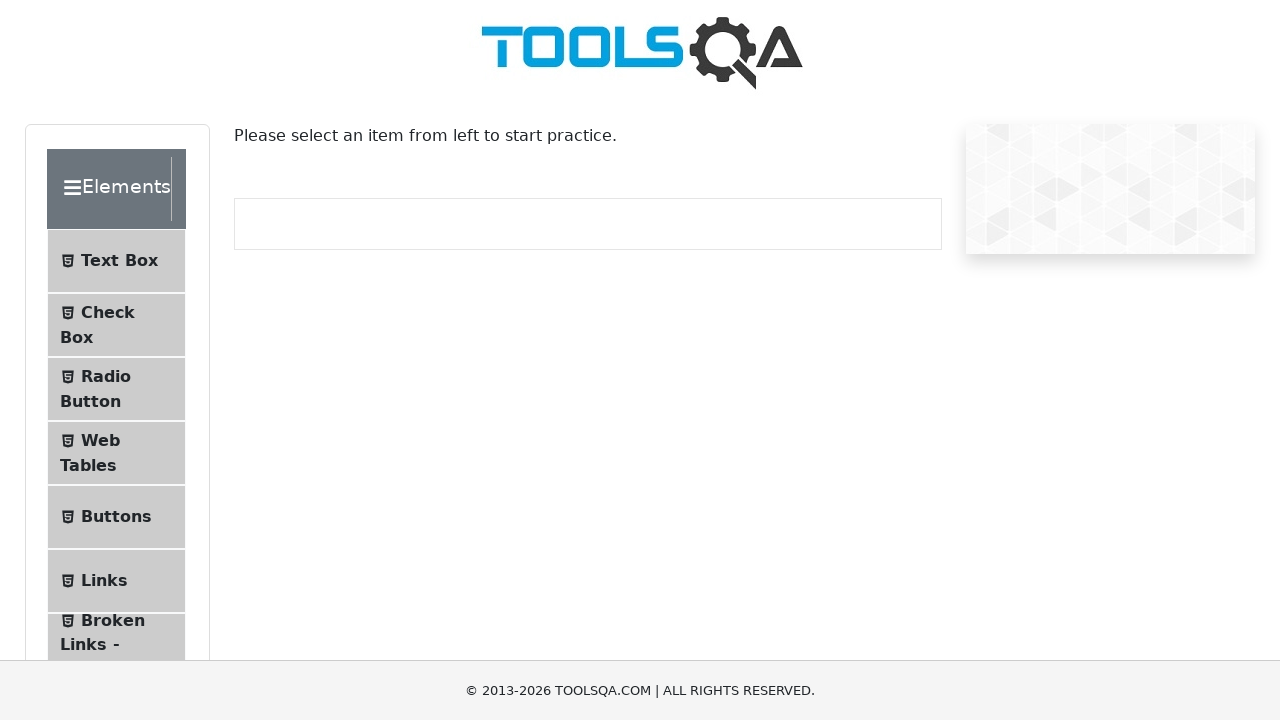

Clicked on Text Box menu item at (119, 261) on xpath=//*[text()='Text Box']
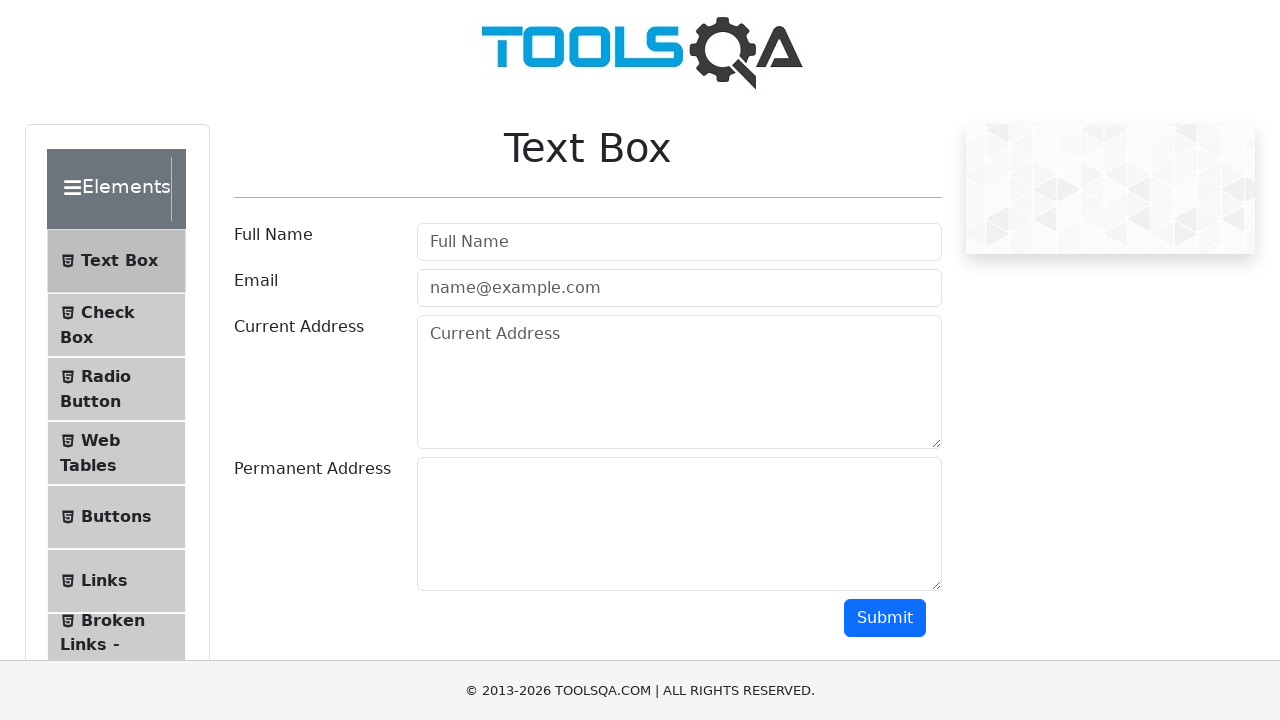

Filled in user name field with 'sadik' on #userName
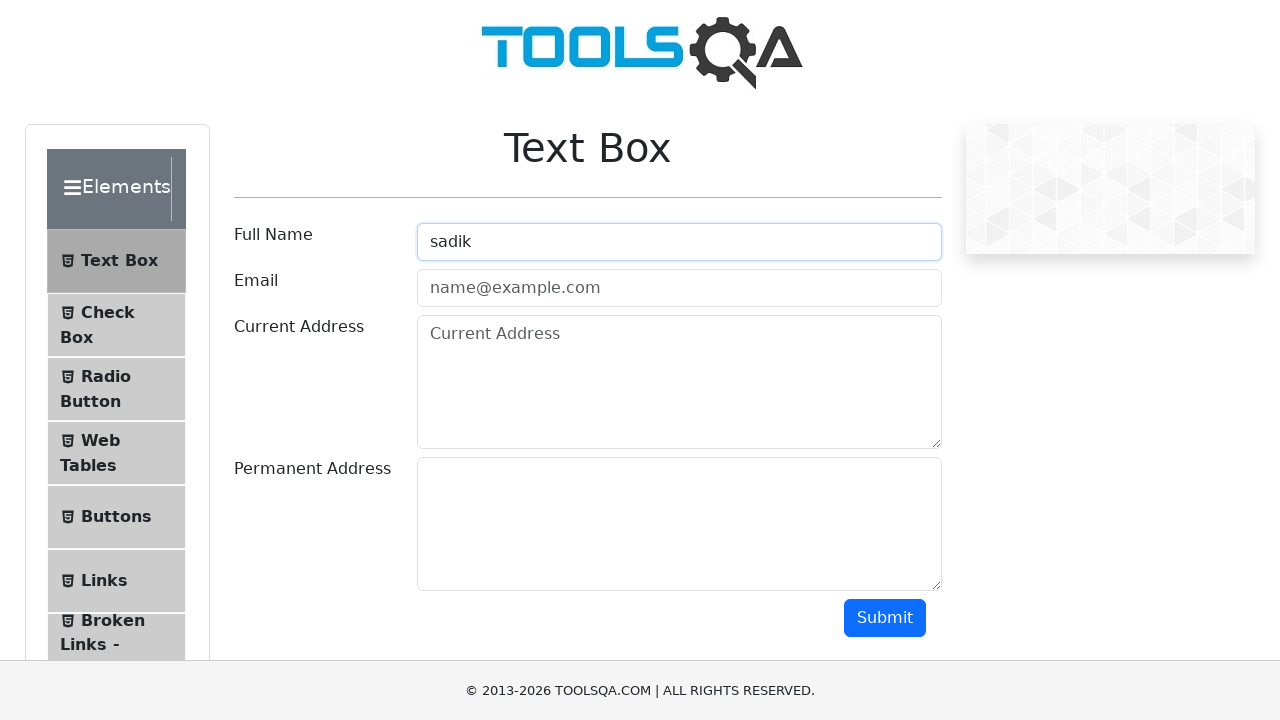

Filled in email field with 'sadik@gmail.com' on #userEmail
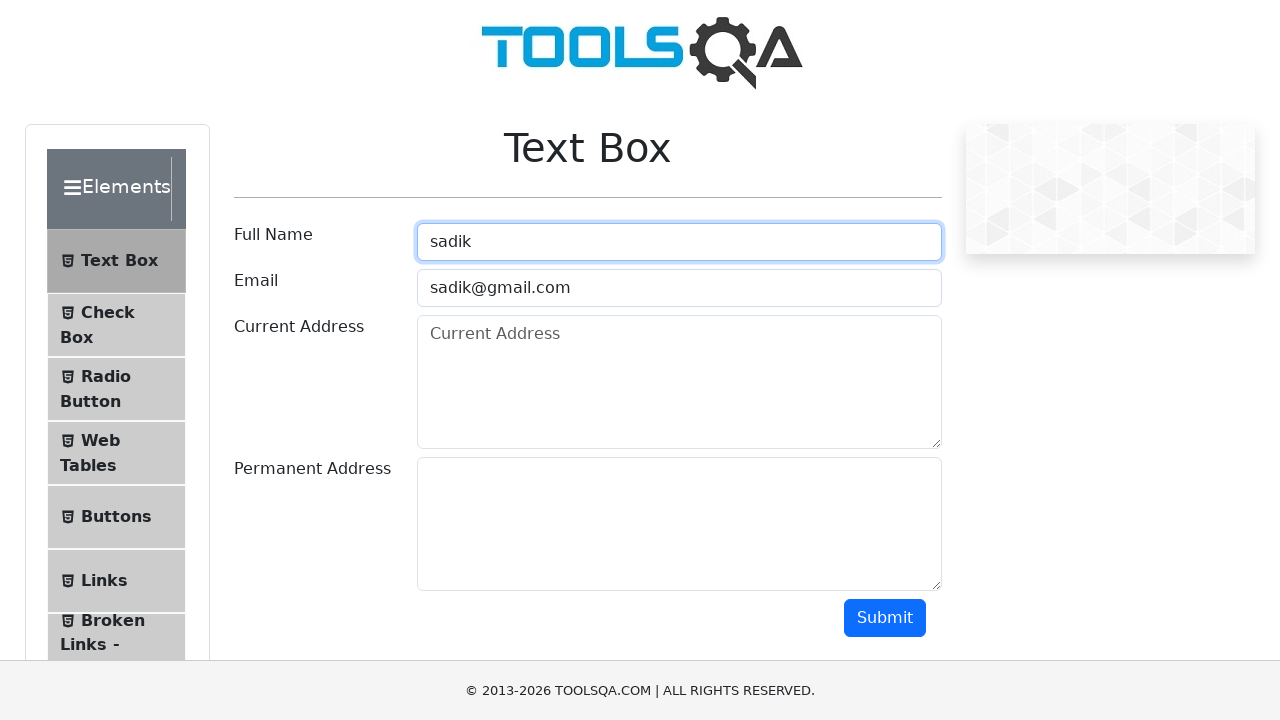

Filled in current address field with 'Dhaka' on #currentAddress
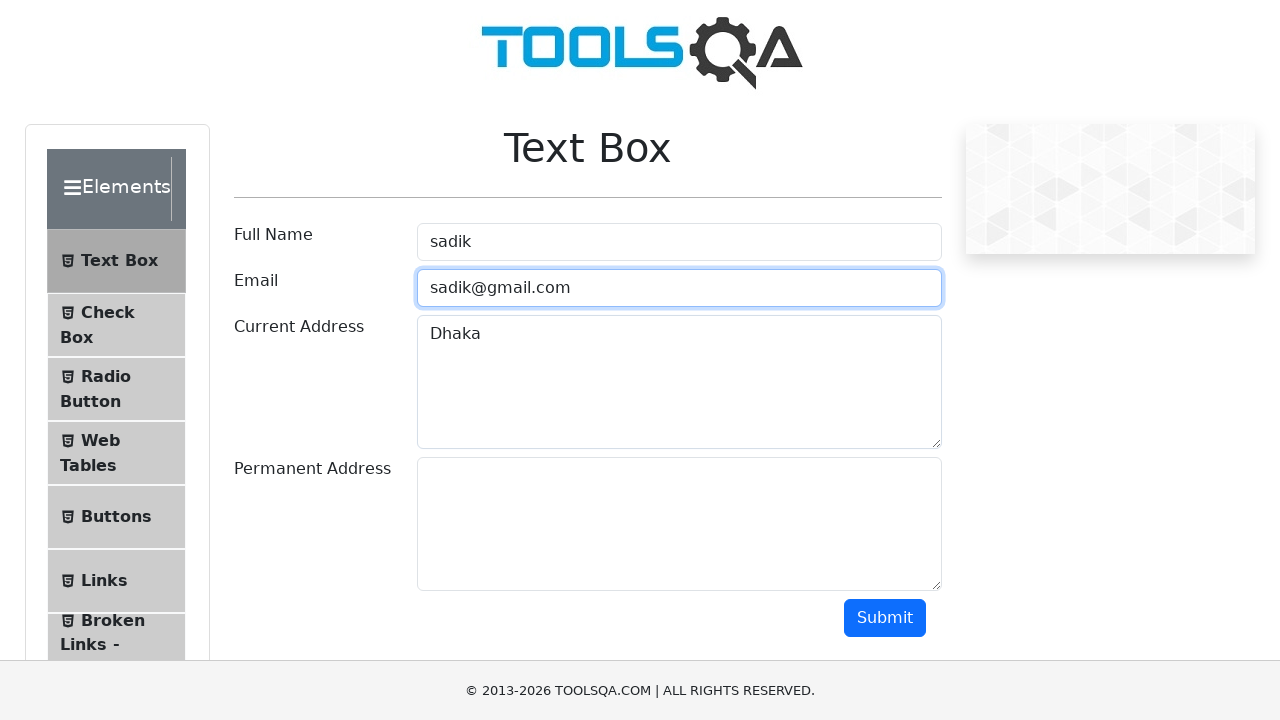

Filled in permanent address field with 'Trishal' on #permanentAddress
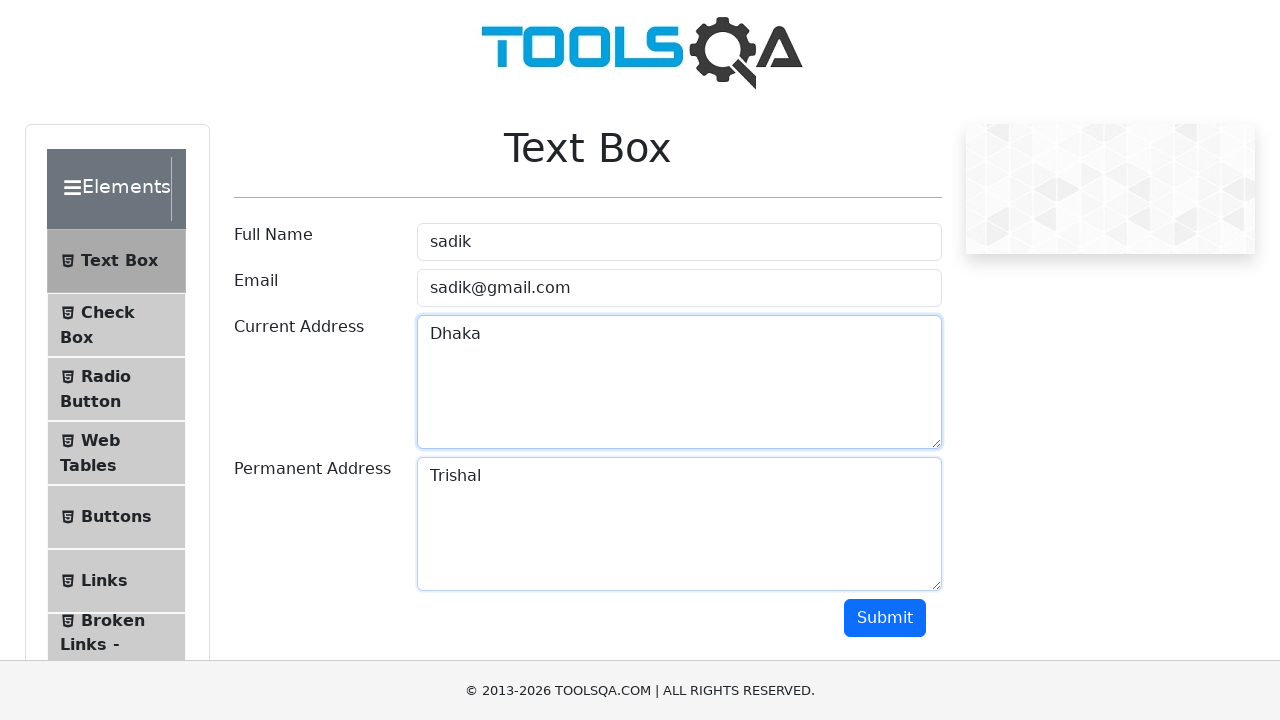

Clicked submit button to complete form submission at (885, 618) on .btn.btn-primary
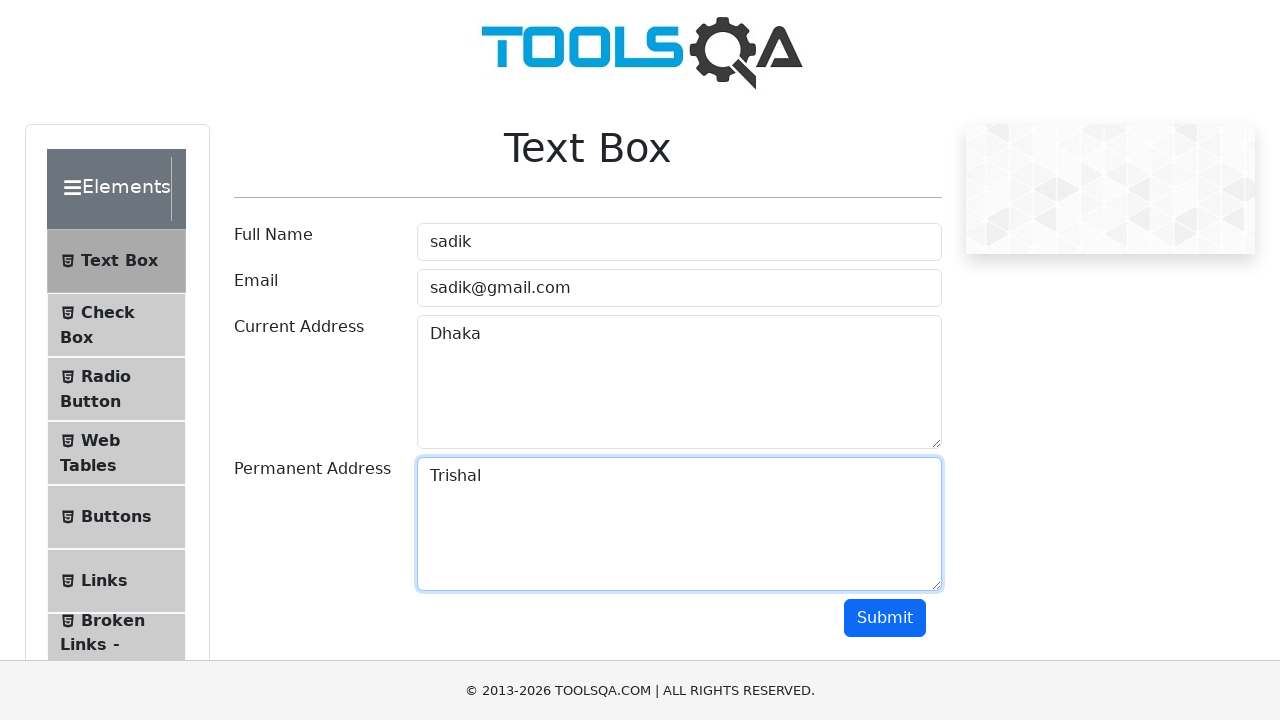

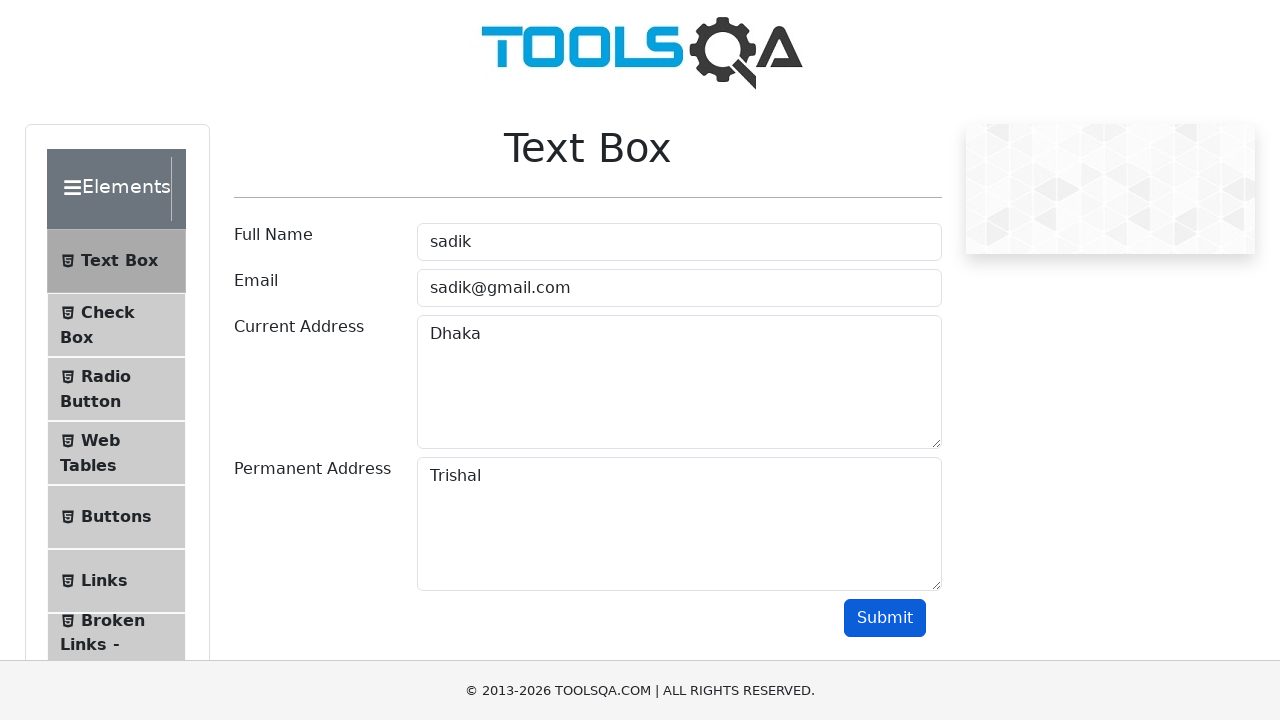